Navigates to the ATM DMC website and waits for the page to load

Starting URL: https://www.atm-dmc.com

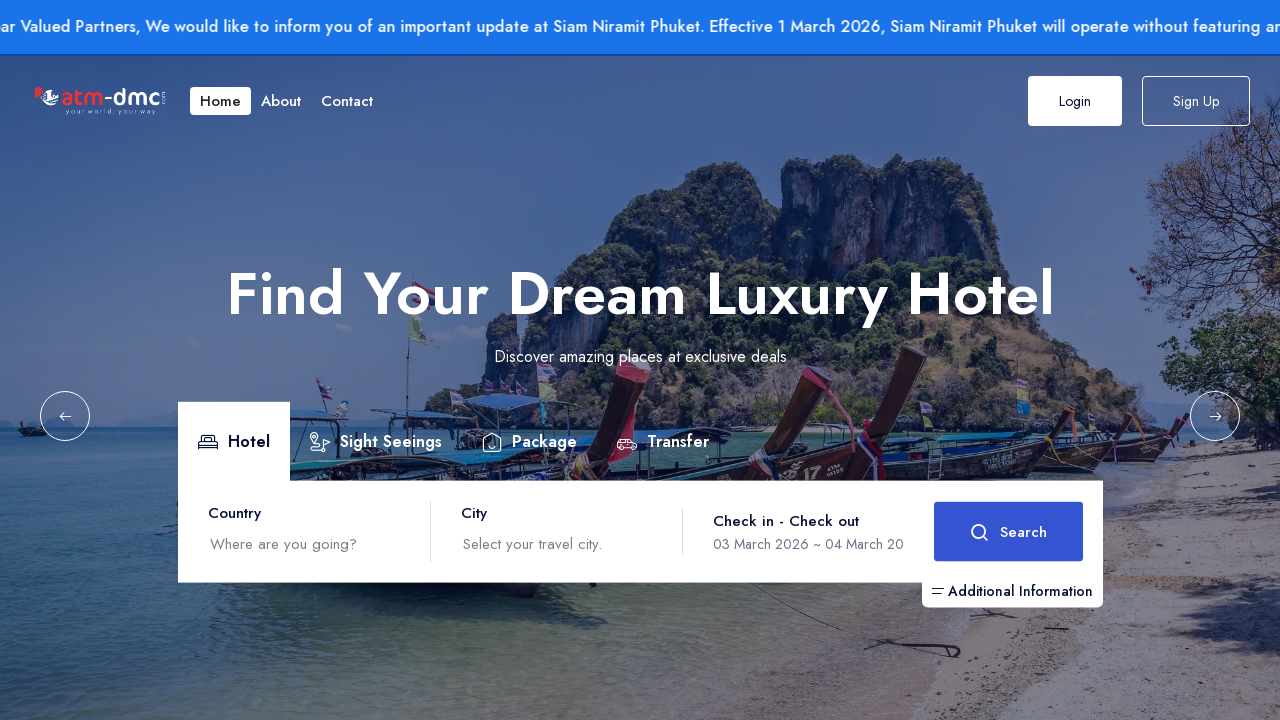

Navigated to ATM DMC website at https://www.atm-dmc.com
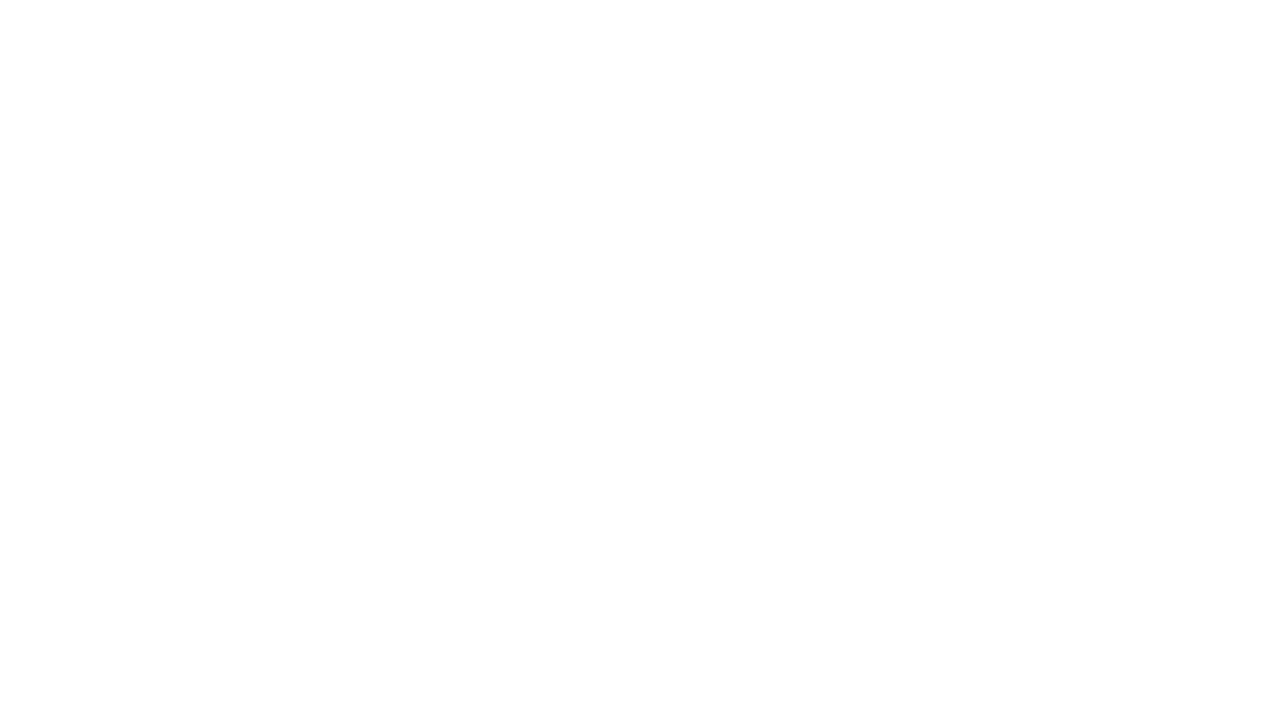

Page DOM content has fully loaded
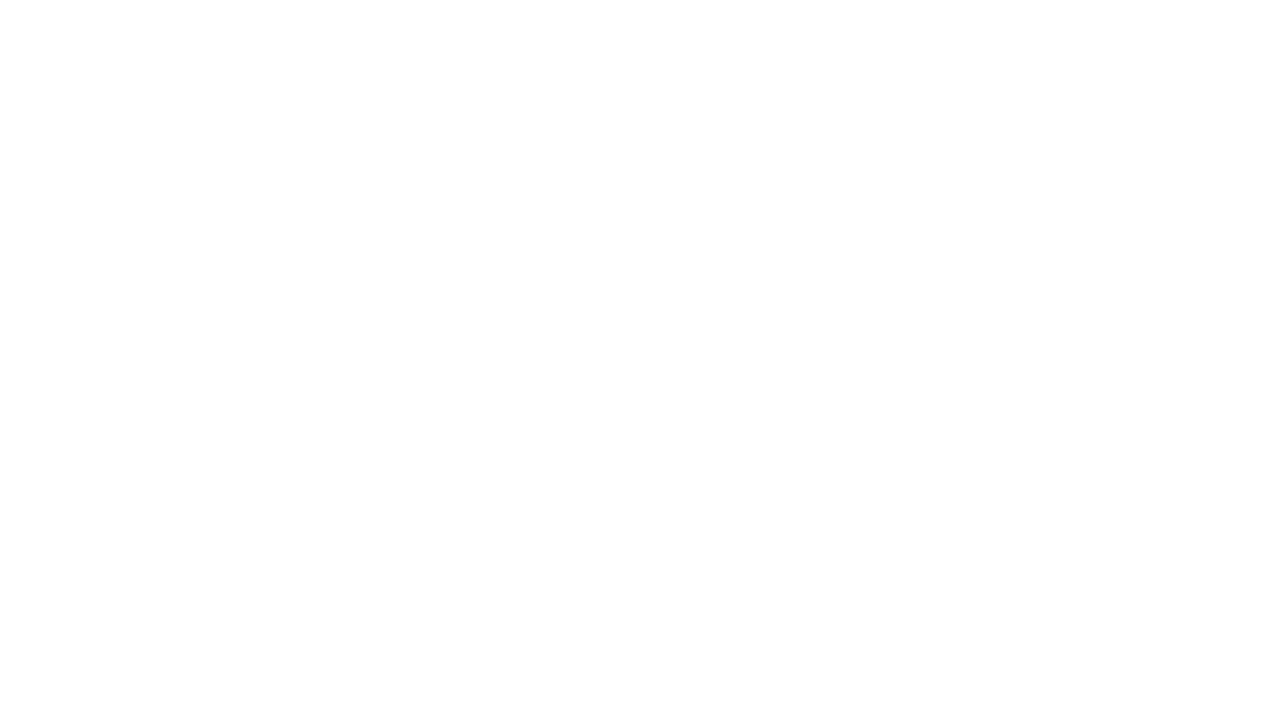

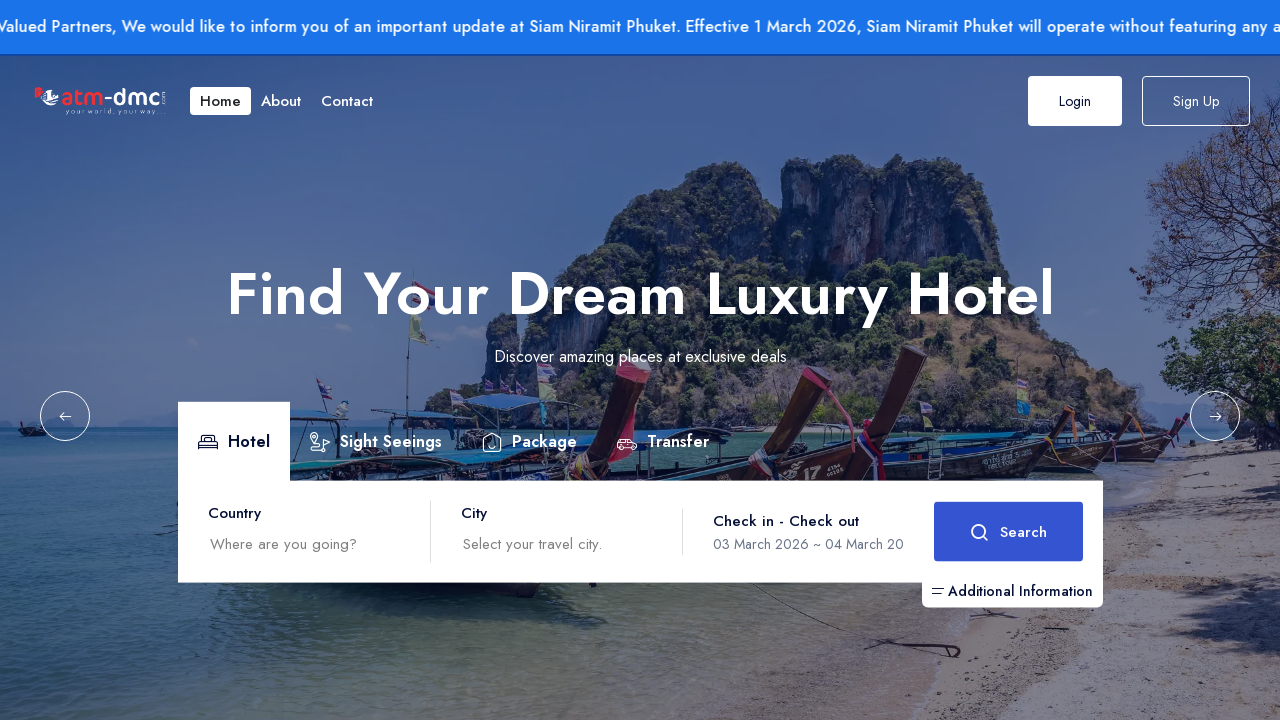